Tests filtering facilities by facility type "Textile or Material Production" and verifying the filter is applied to search results

Starting URL: https://opensupplyhub.org

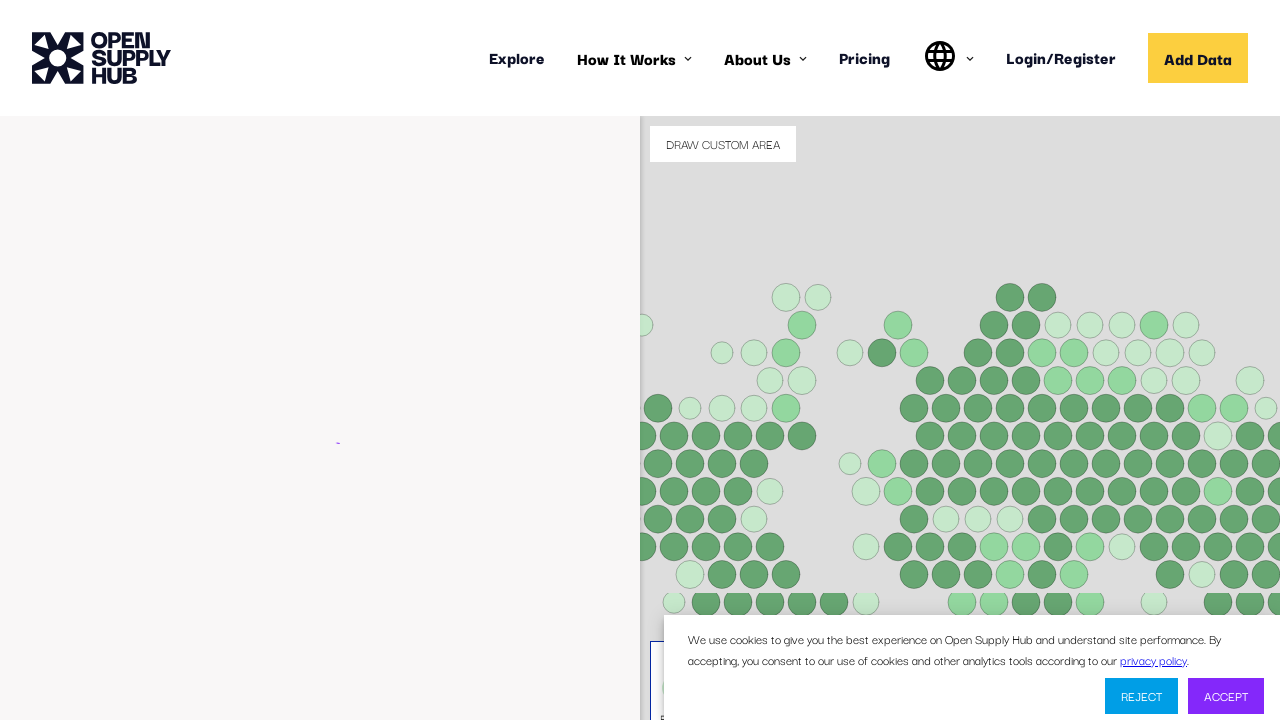

Clicked 'Find Facilities' button to navigate to search page at (134, 701) on internal:role=button[name="Find Facilities"i]
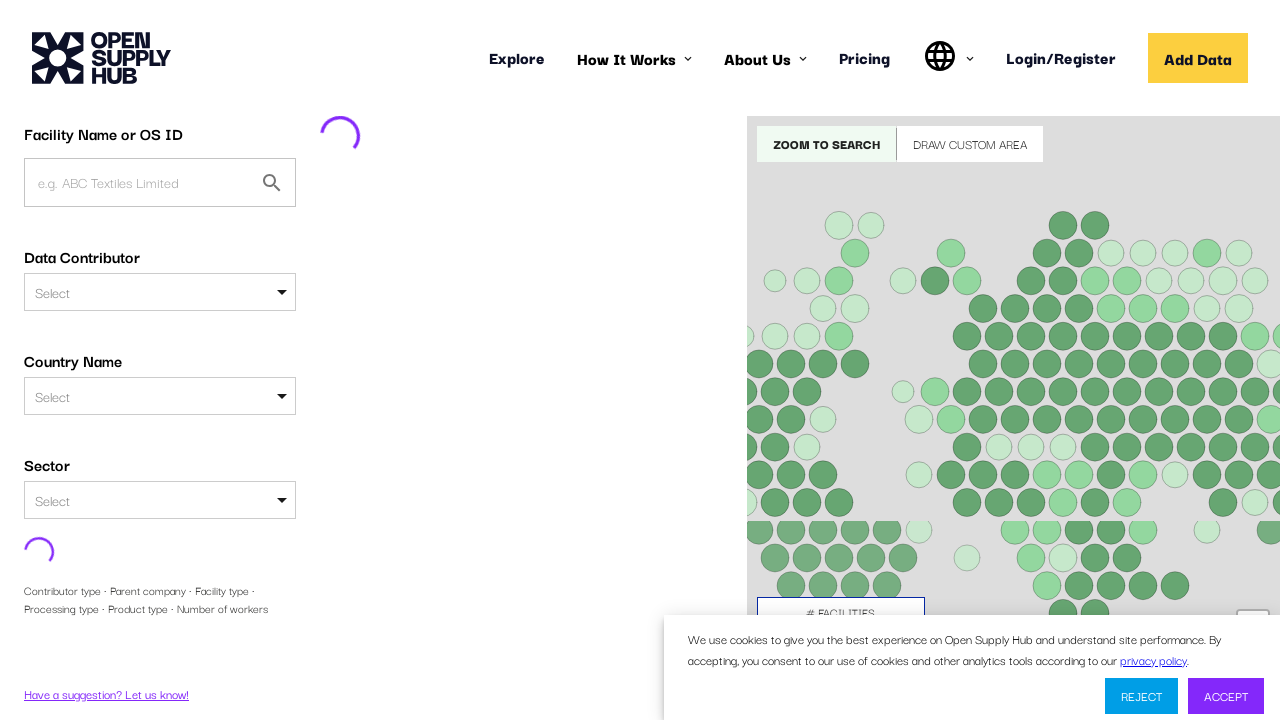

Search page loaded (networkidle)
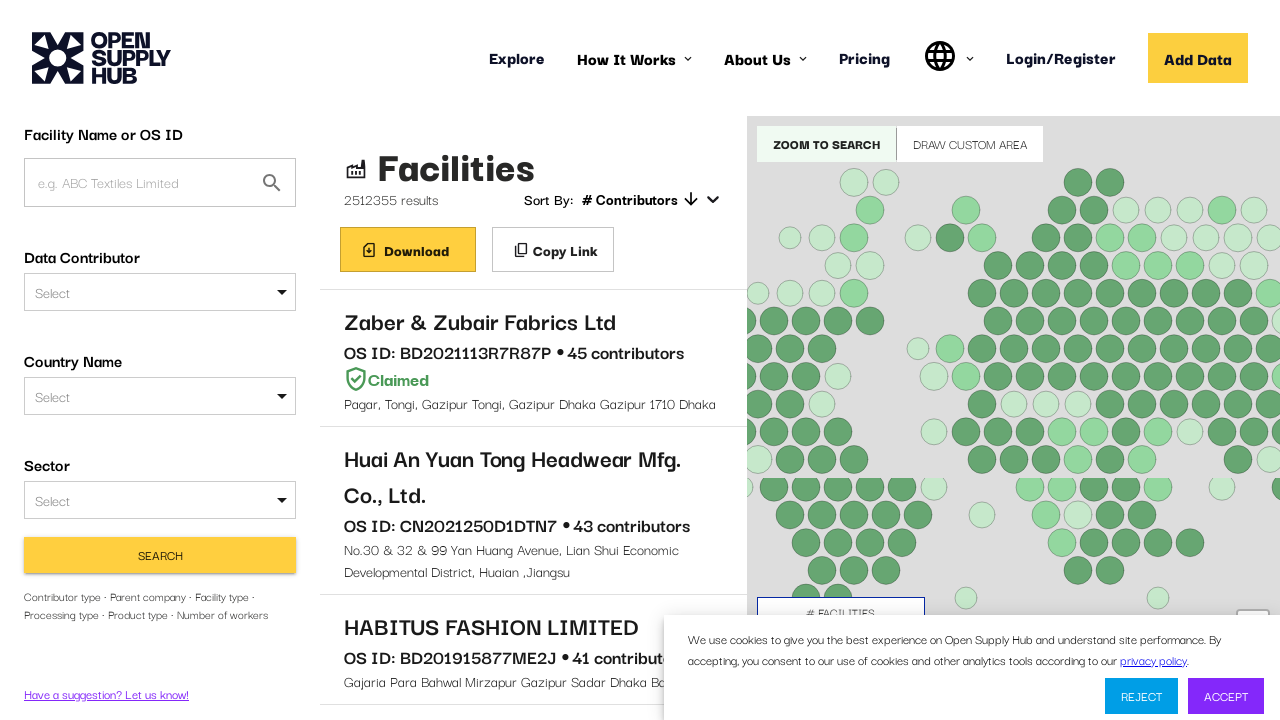

Opened FACILITY TYPE dropdown menu at (160, 323) on #FACILITY_TYPE div >> internal:has-text="Select"i >> nth=0
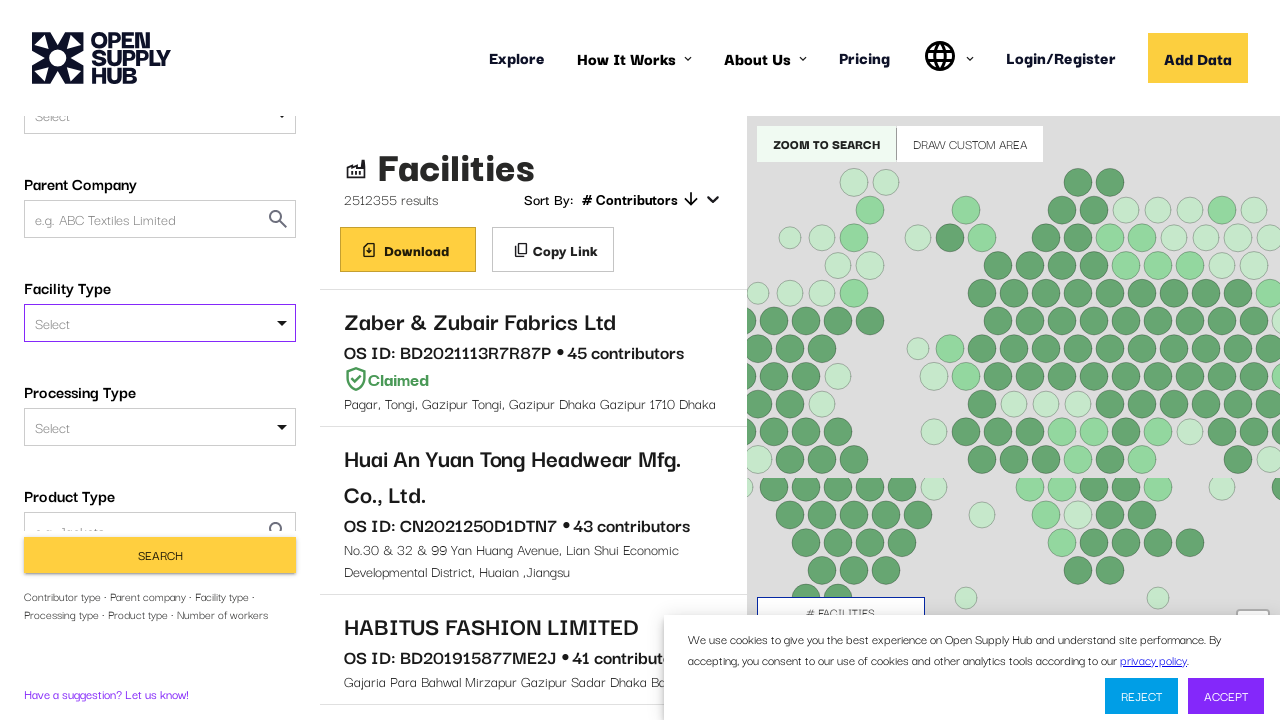

Typed 'Textile or Material Production' in facility type input field on #FACILITY_TYPE div >> internal:has-text="Select"i >> nth=0 >> input
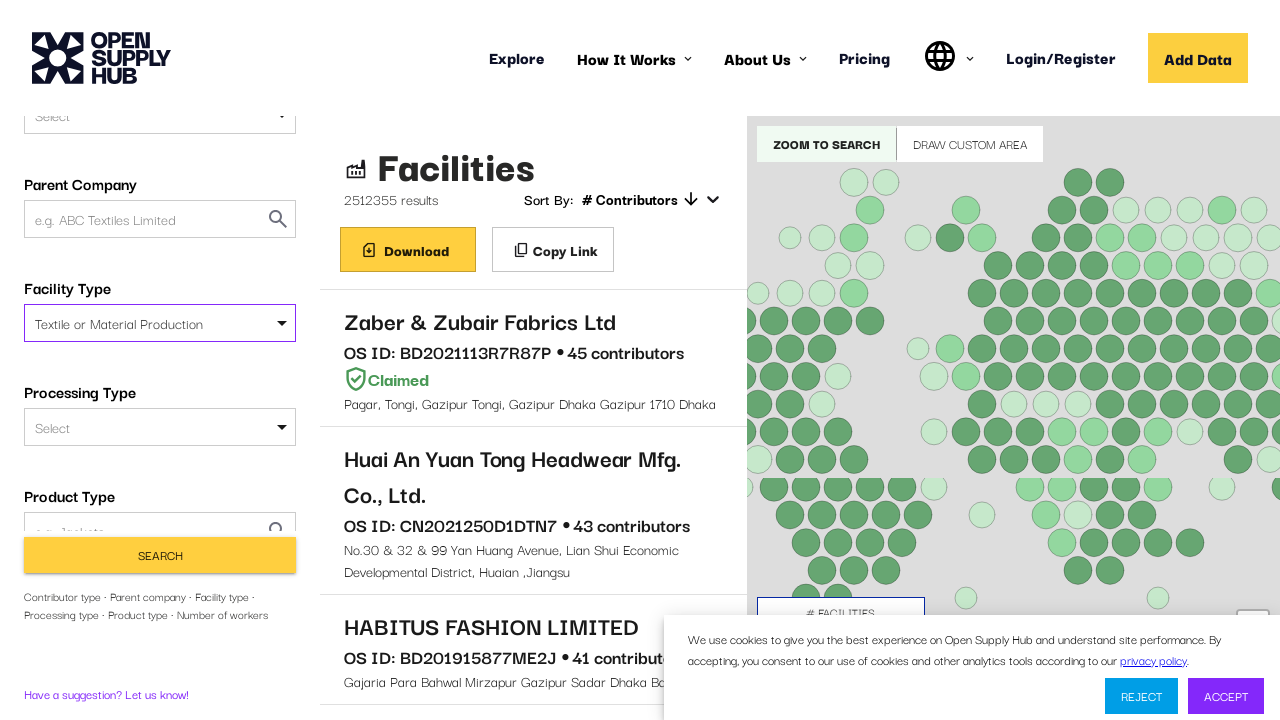

Selected 'Textile or Material Production' option from dropdown at (160, 323) on #FACILITY_TYPE div >> internal:has-text="Textile or Material Production"i >> nth
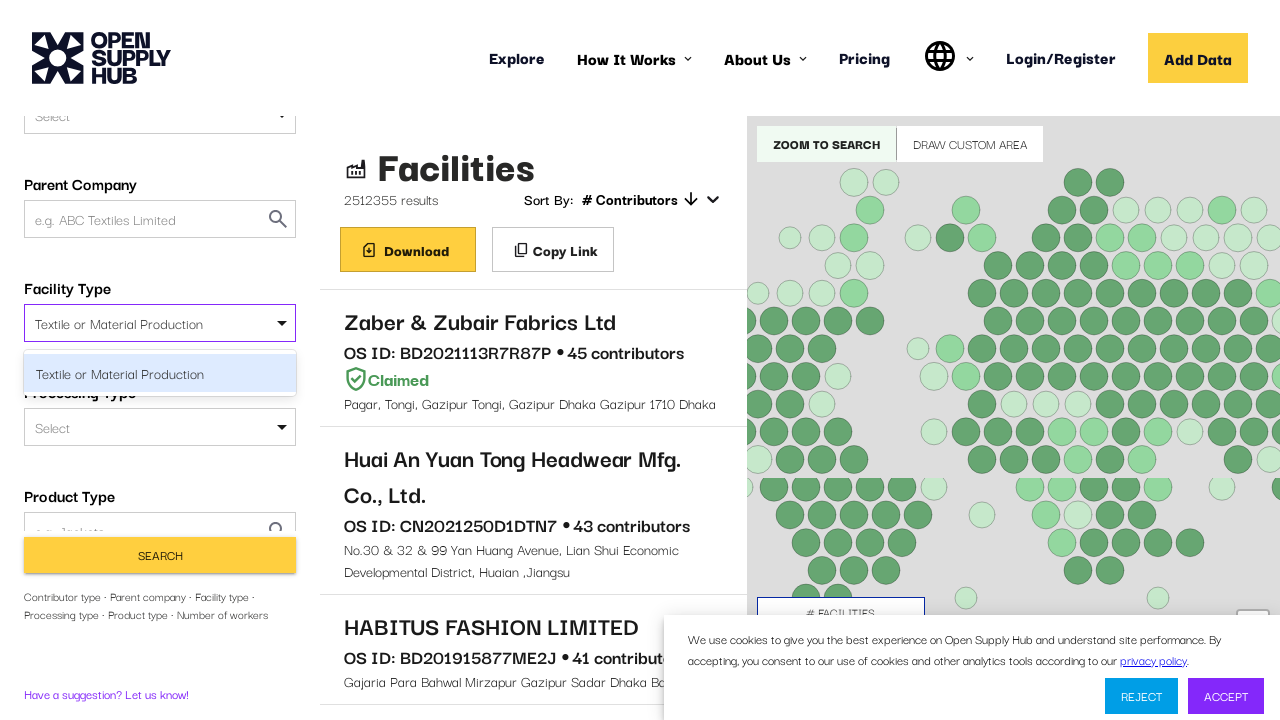

Pressed Enter to confirm facility type selection
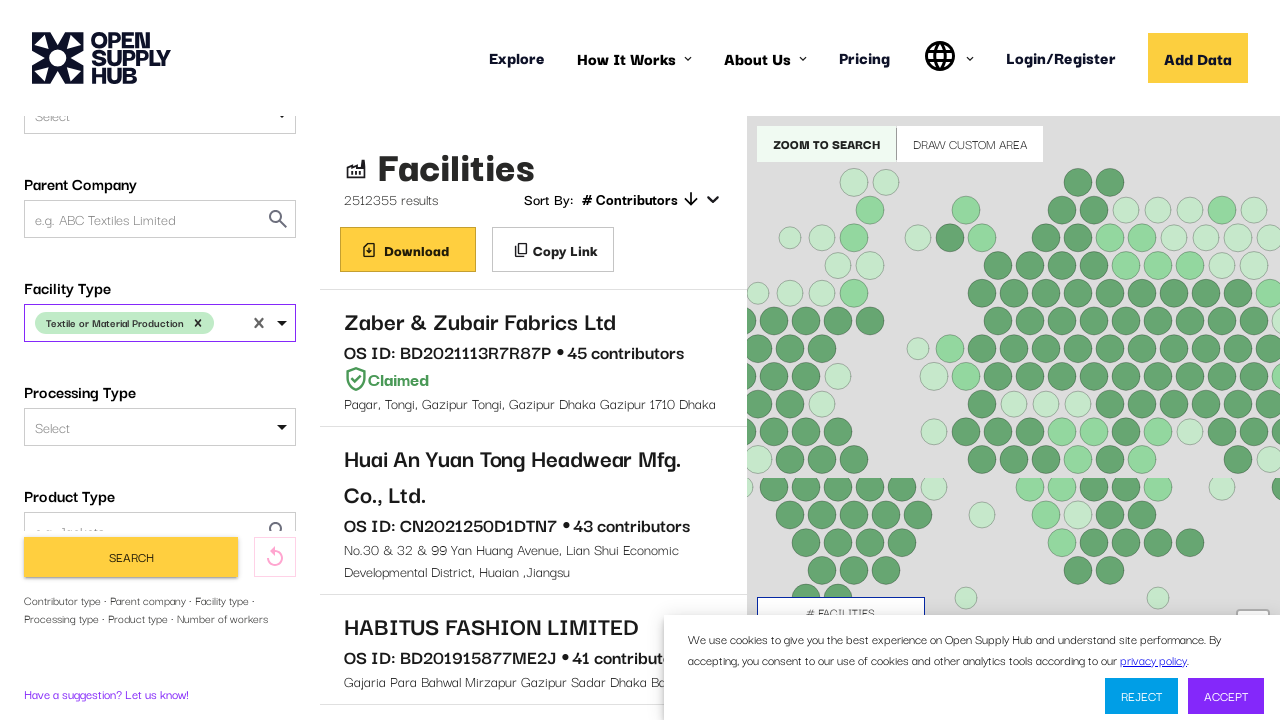

Search button is visible and ready
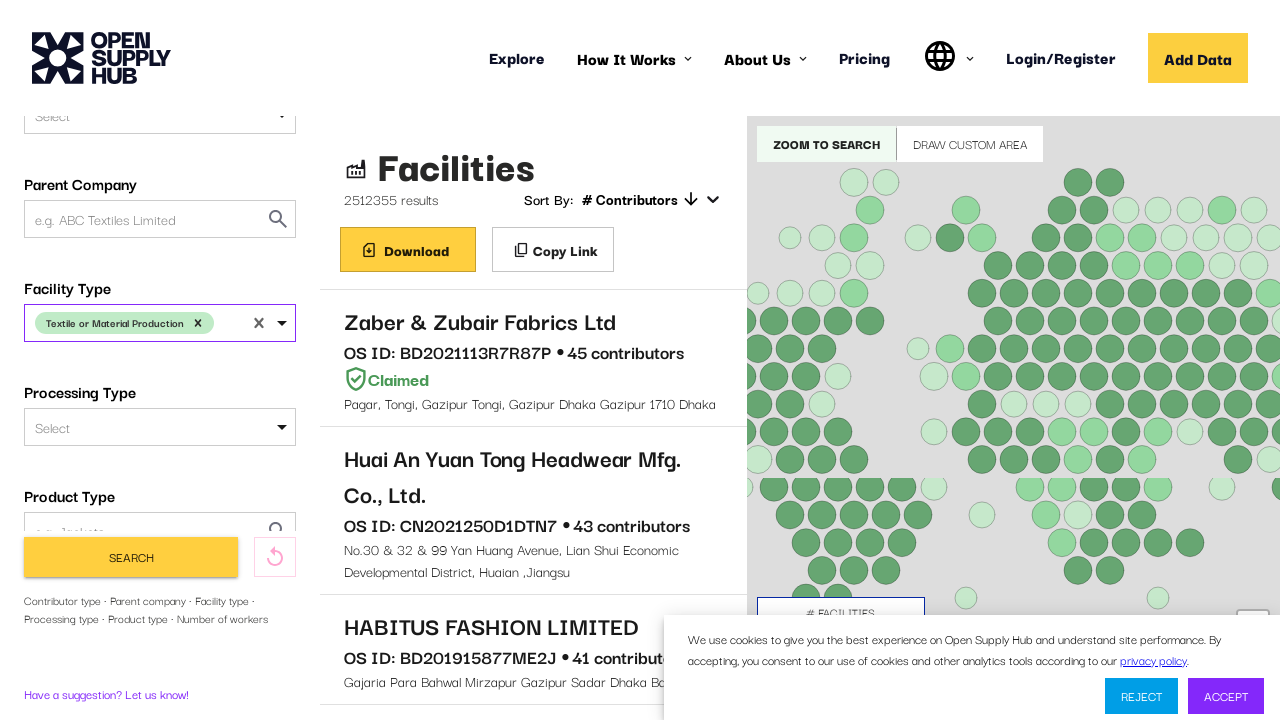

Clicked Search button to apply facility type filter at (131, 557) on button[type="submit"] >> internal:has-text="Search"i
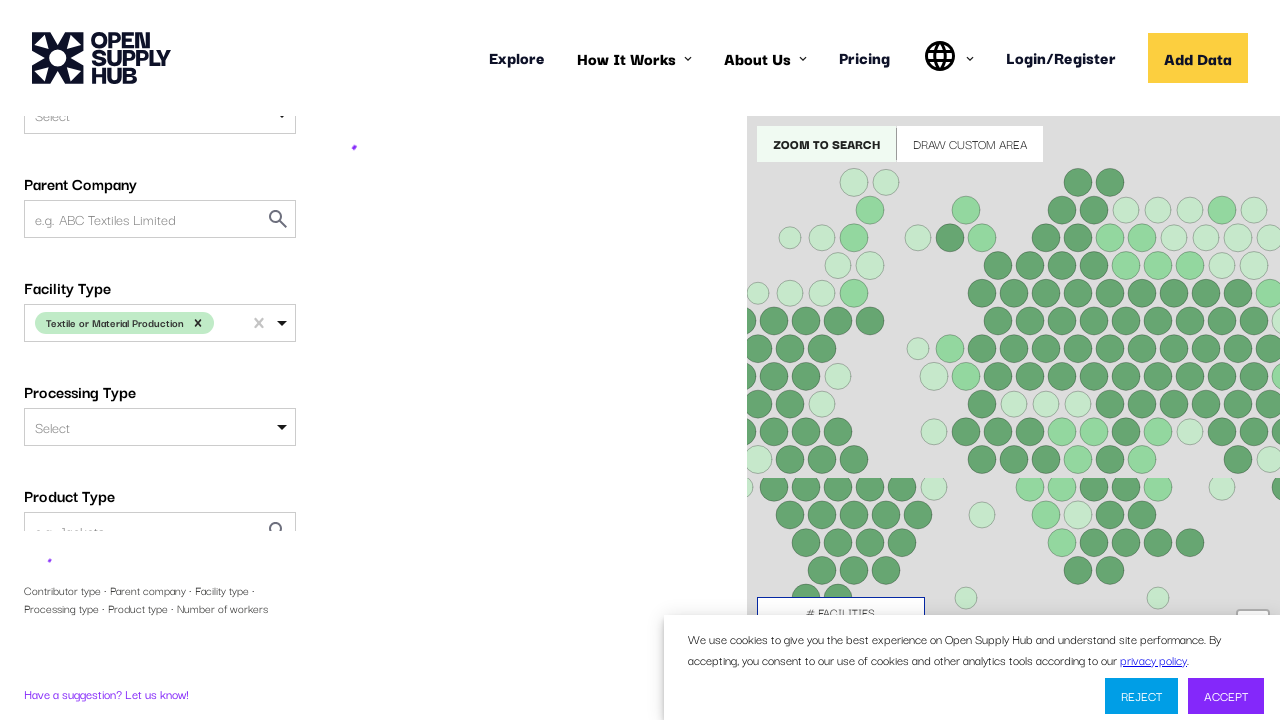

Search results loaded with facility type filter applied (networkidle)
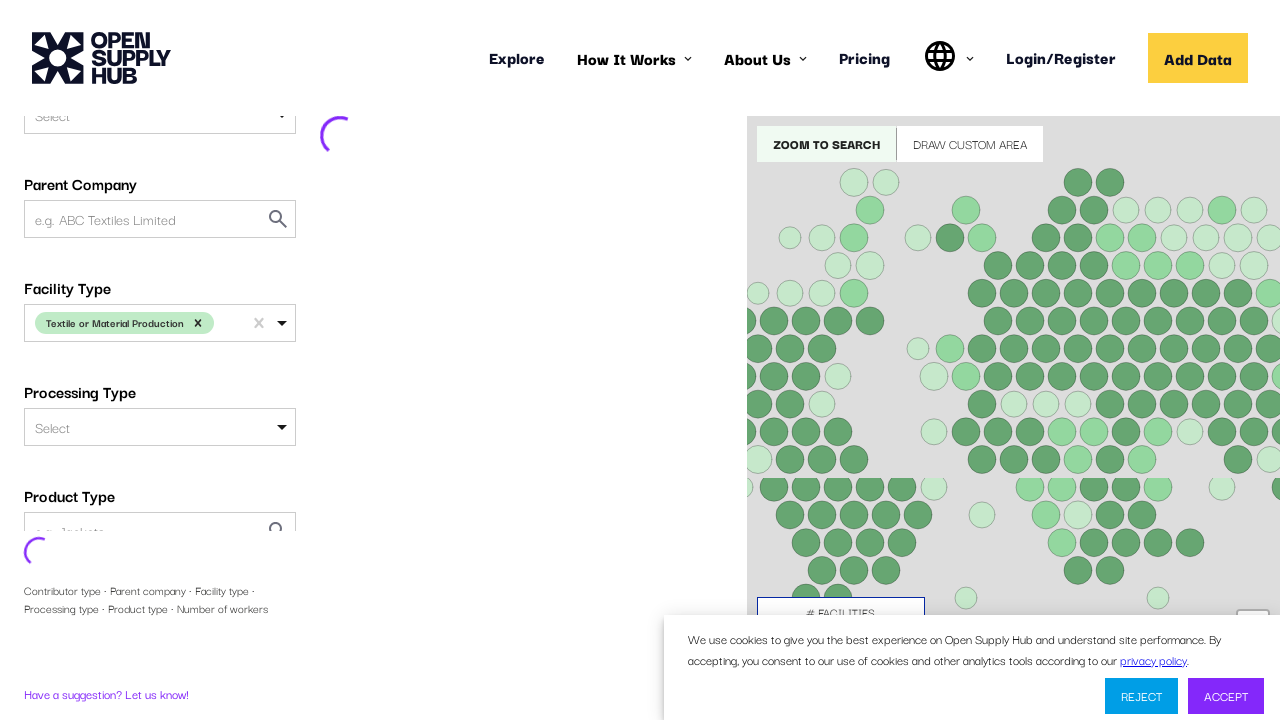

Scrolled first facility link into view
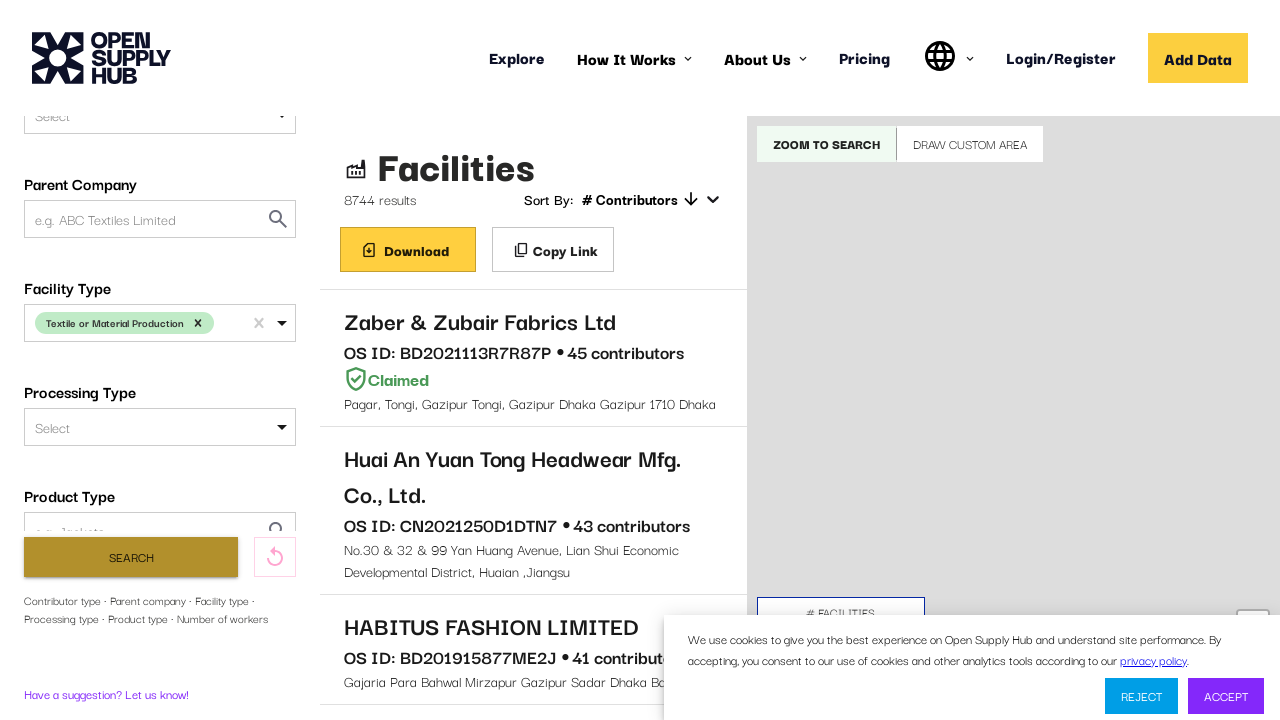

First facility link is visible and ready to click
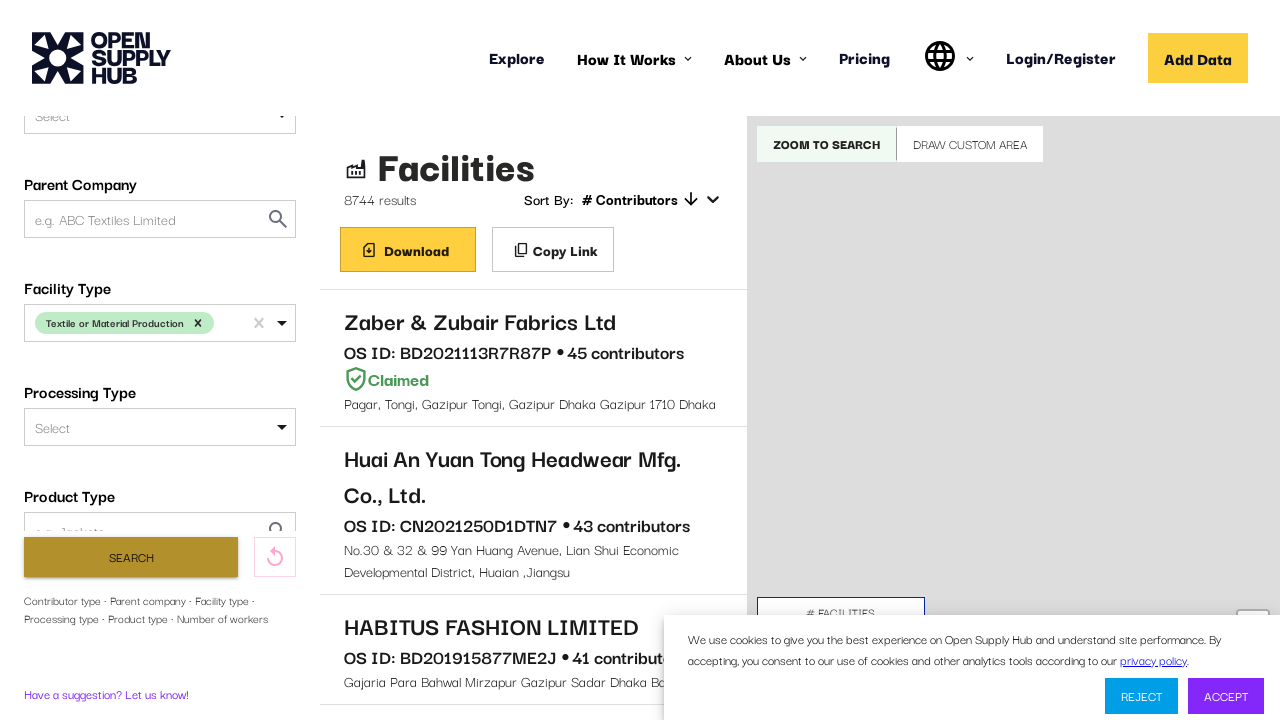

Clicked first facility link to open facility details at (533, 358) on a[href*="/facilities/"] >> nth=0
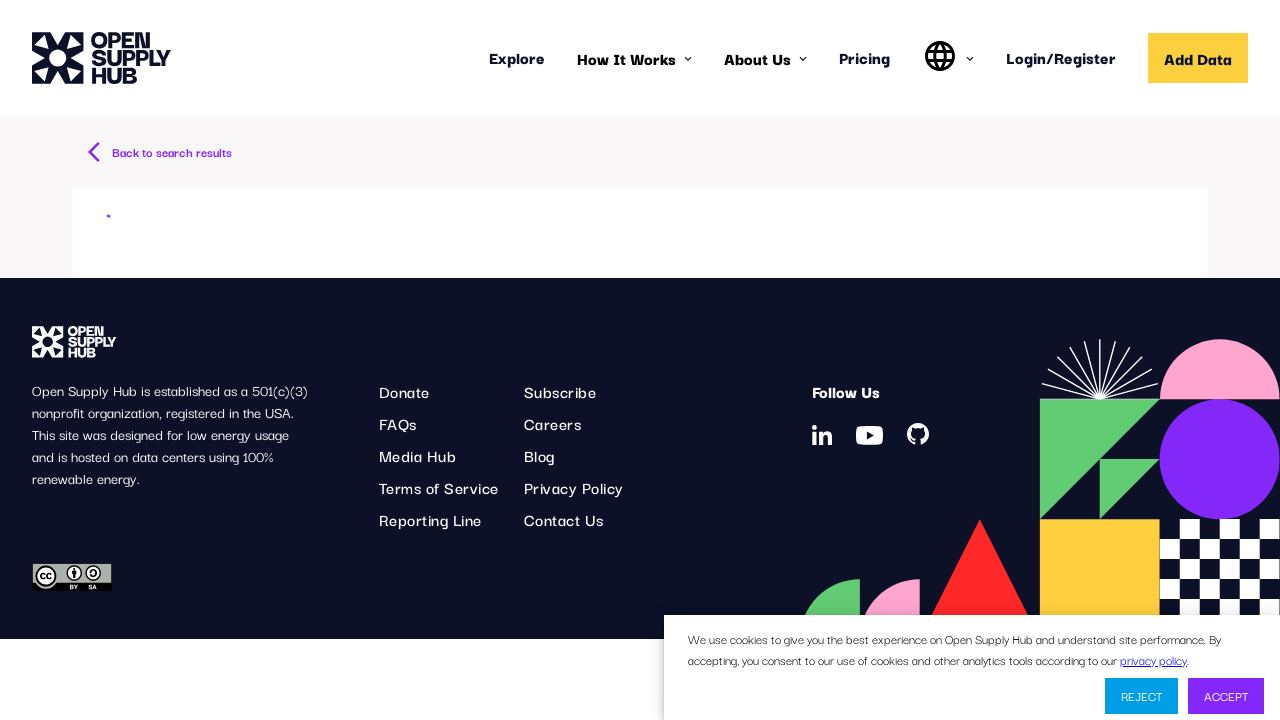

Facility details page loaded (networkidle)
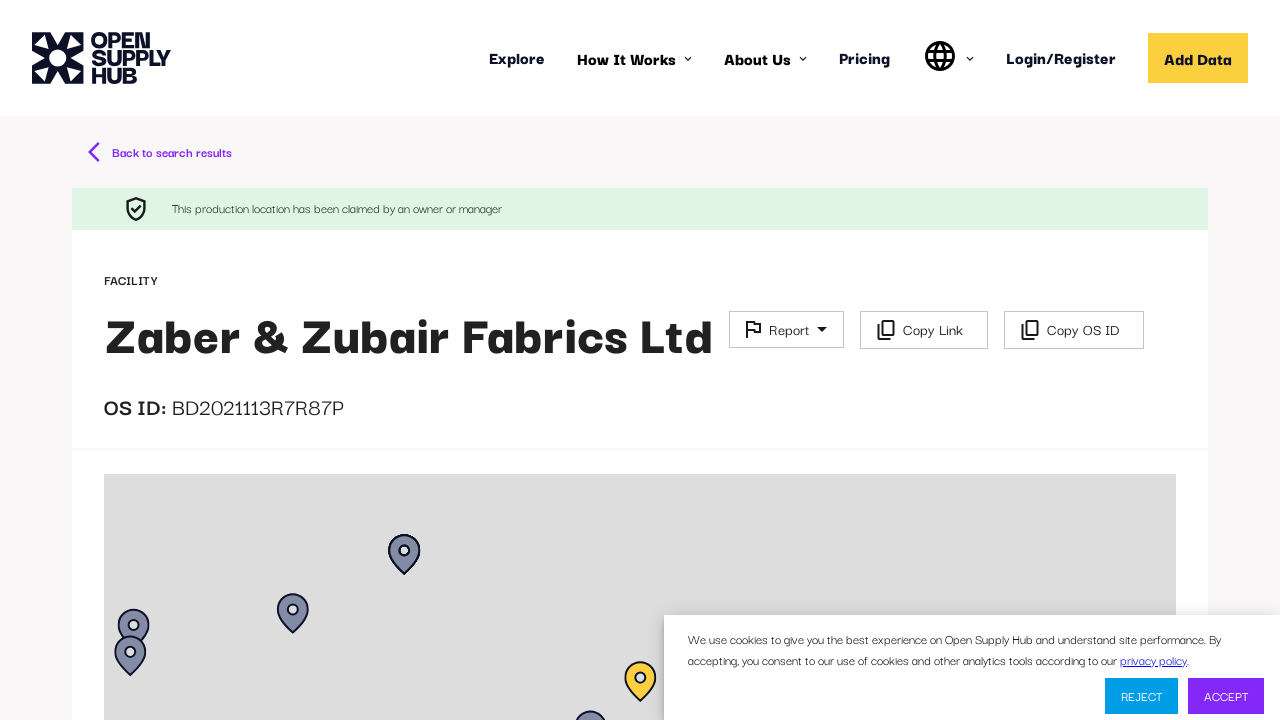

Scrolled main panel into view
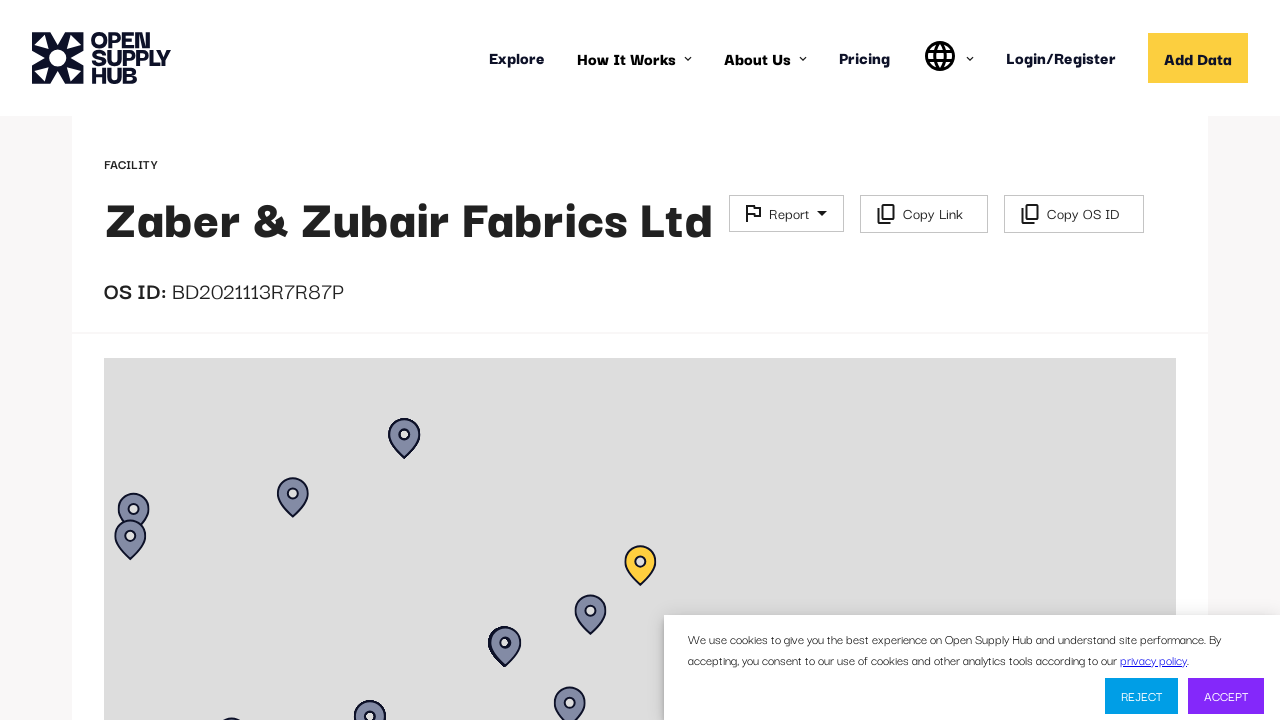

Clicked 'more entries' button in Facility Type section at (152, 360) on text=Facility Type >> nth=0 >> xpath=../../.. >> button:has-text("entries")
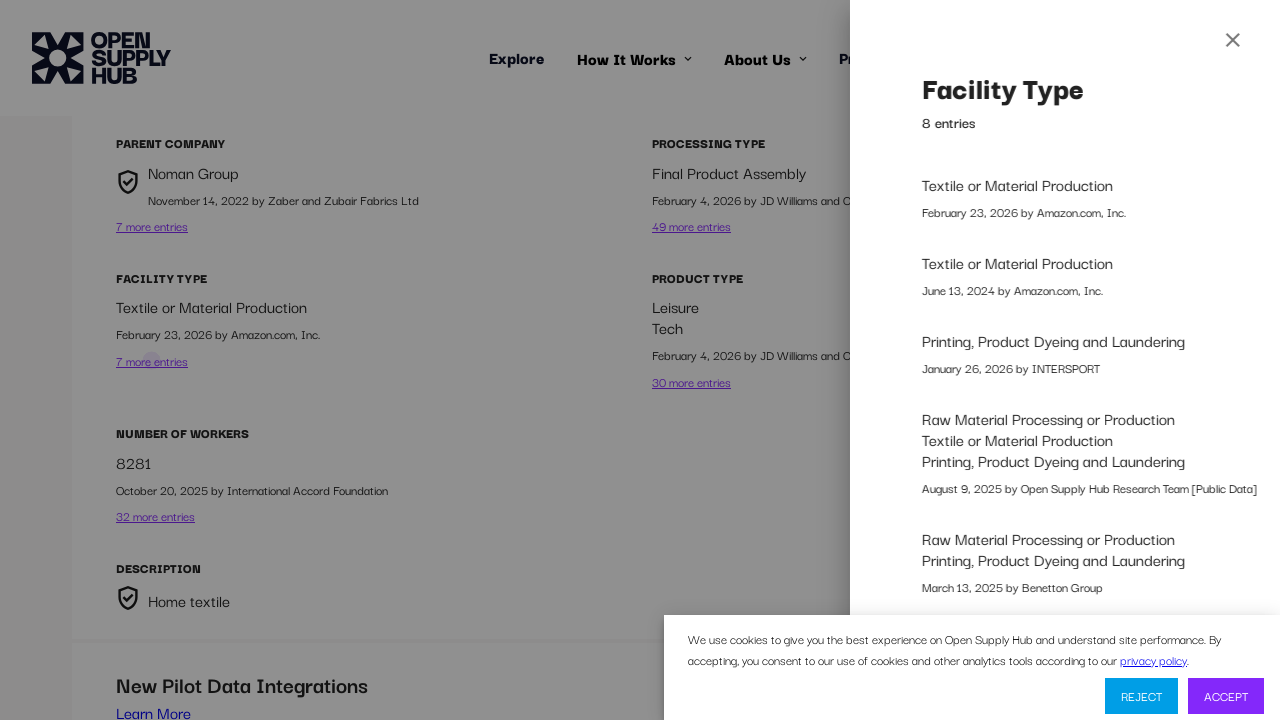

Slide-out panel with Facility Type details is now visible
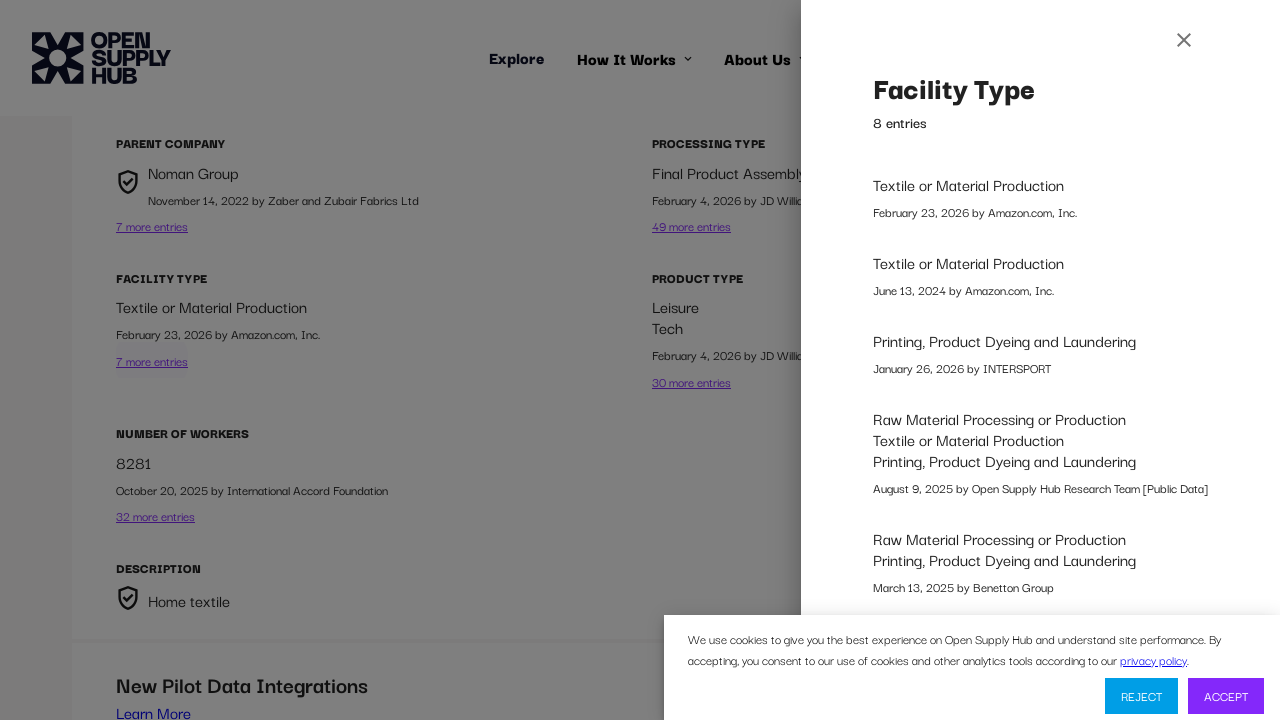

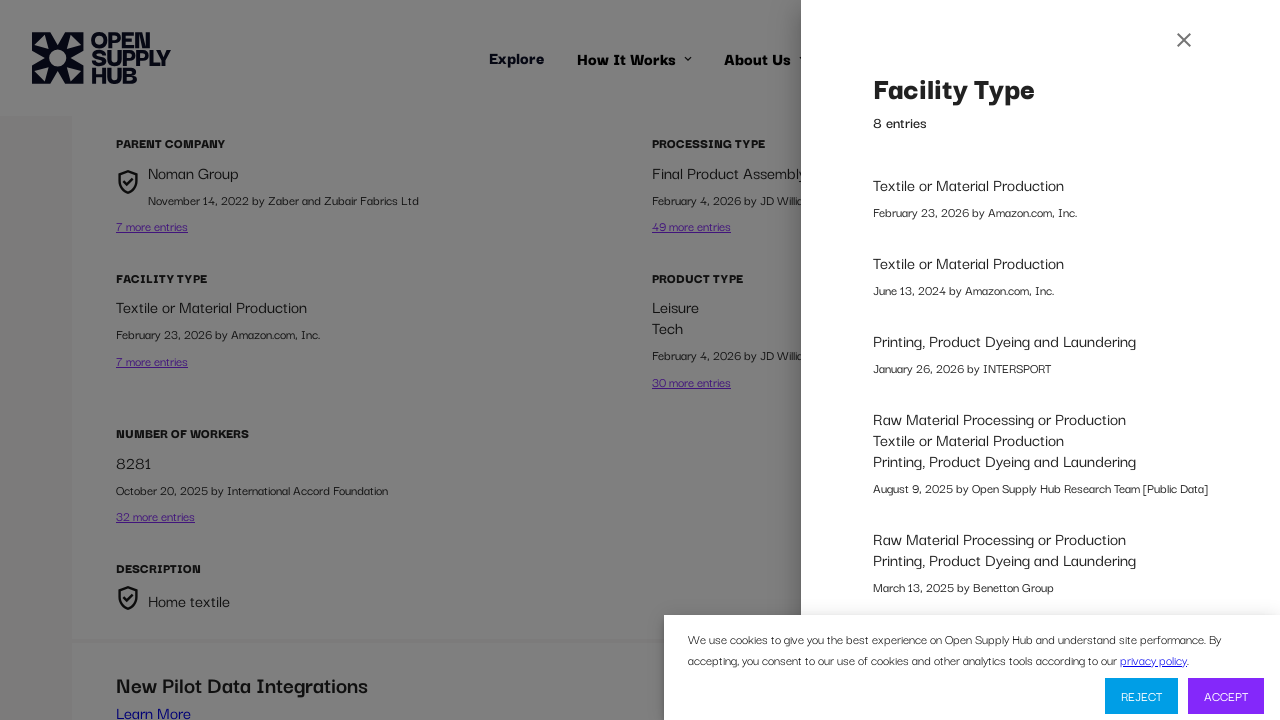